Tests a registration form by filling in first name, last name, and email fields in the first block, then submitting and verifying the success message.

Starting URL: http://suninjuly.github.io/registration1.html

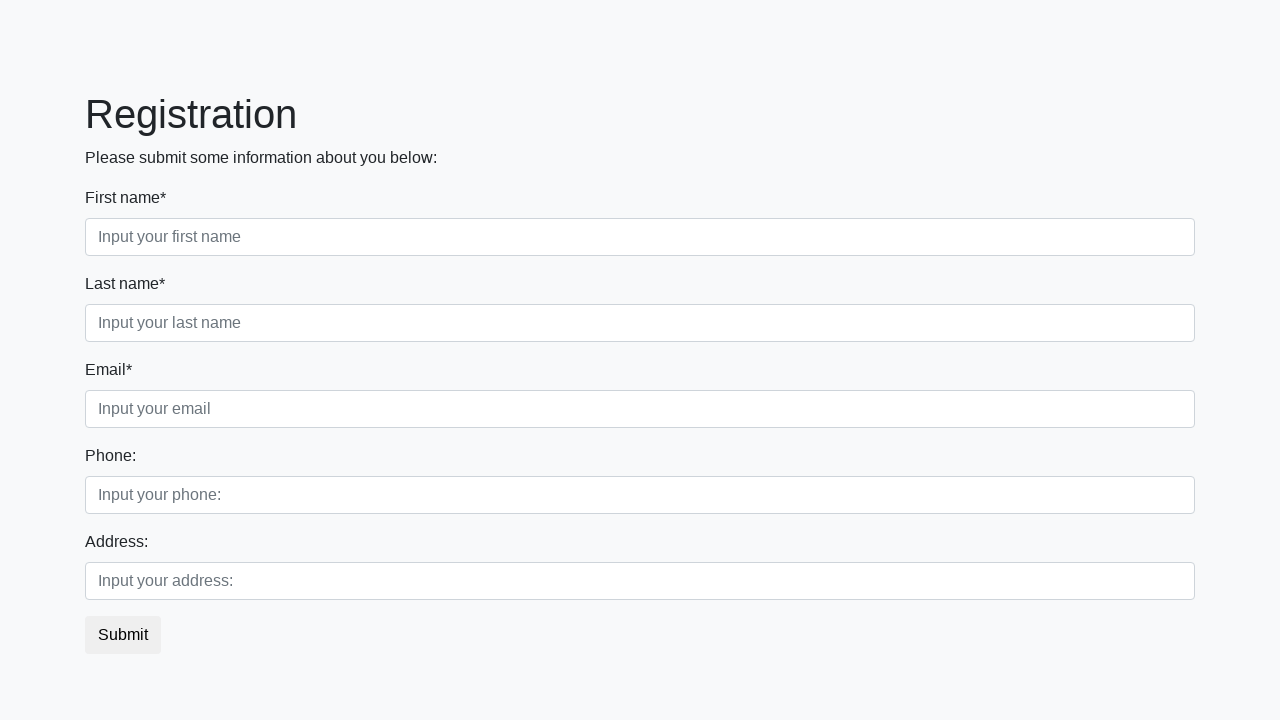

Filled first name field with 'Ivan' on .first_block .first
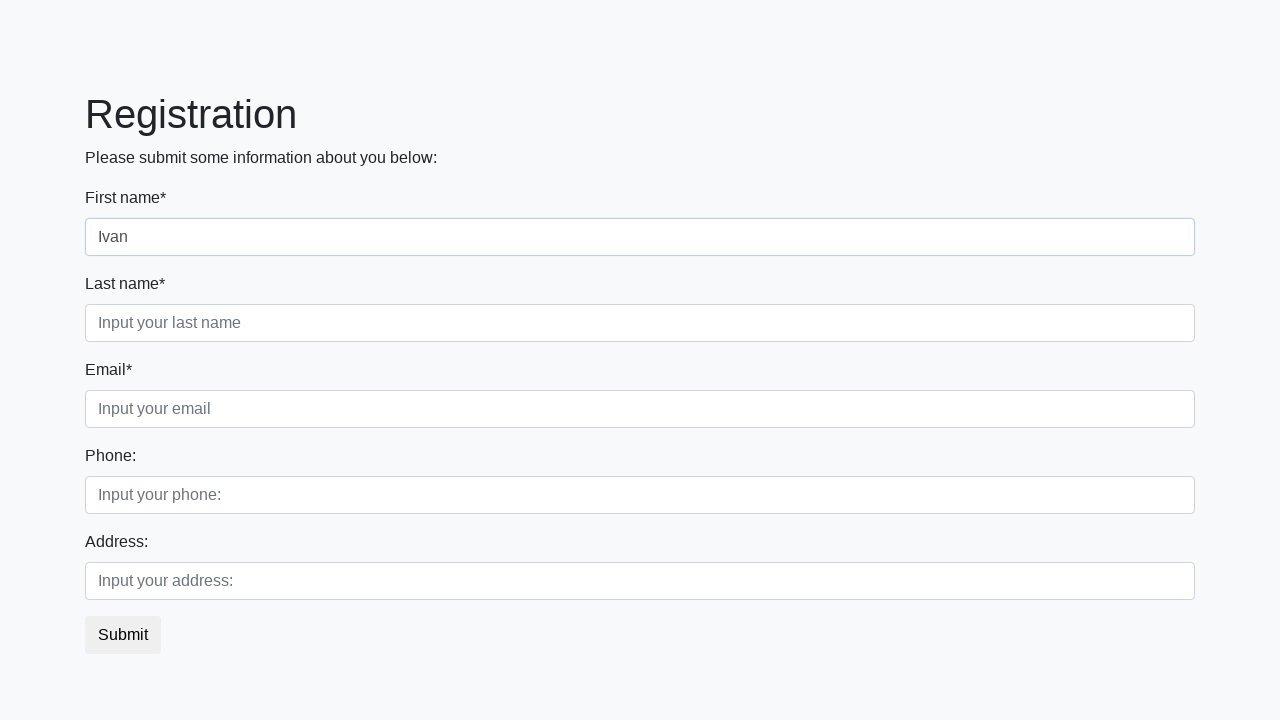

Filled last name field with 'Petrov' on .first_block .second
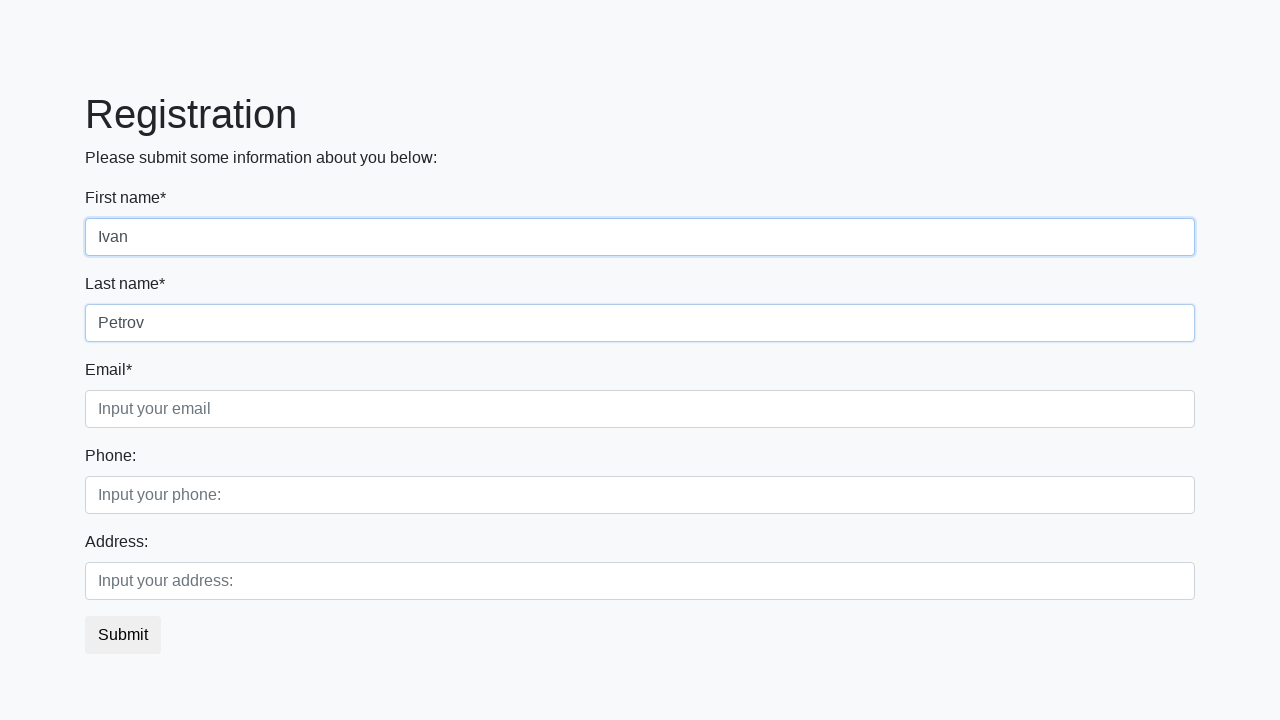

Filled email field with 'testmail@lesson.com' on .first_block .third
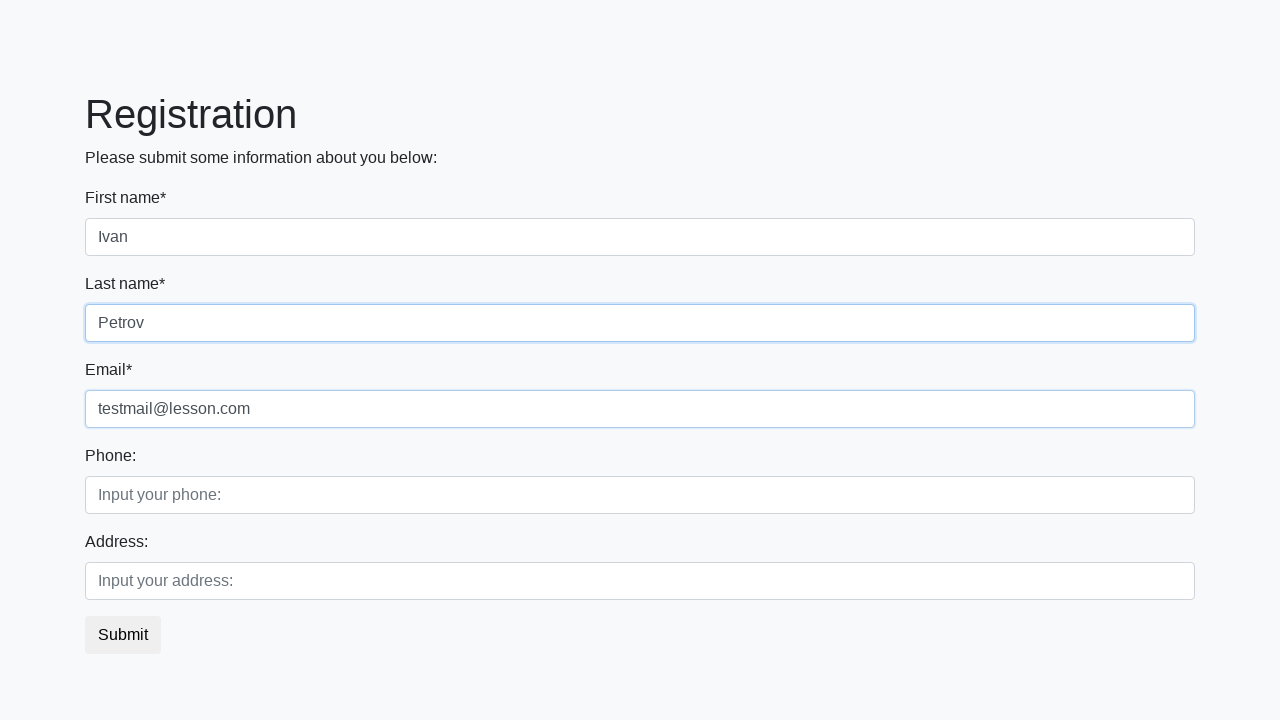

Clicked submit button at (123, 635) on button.btn
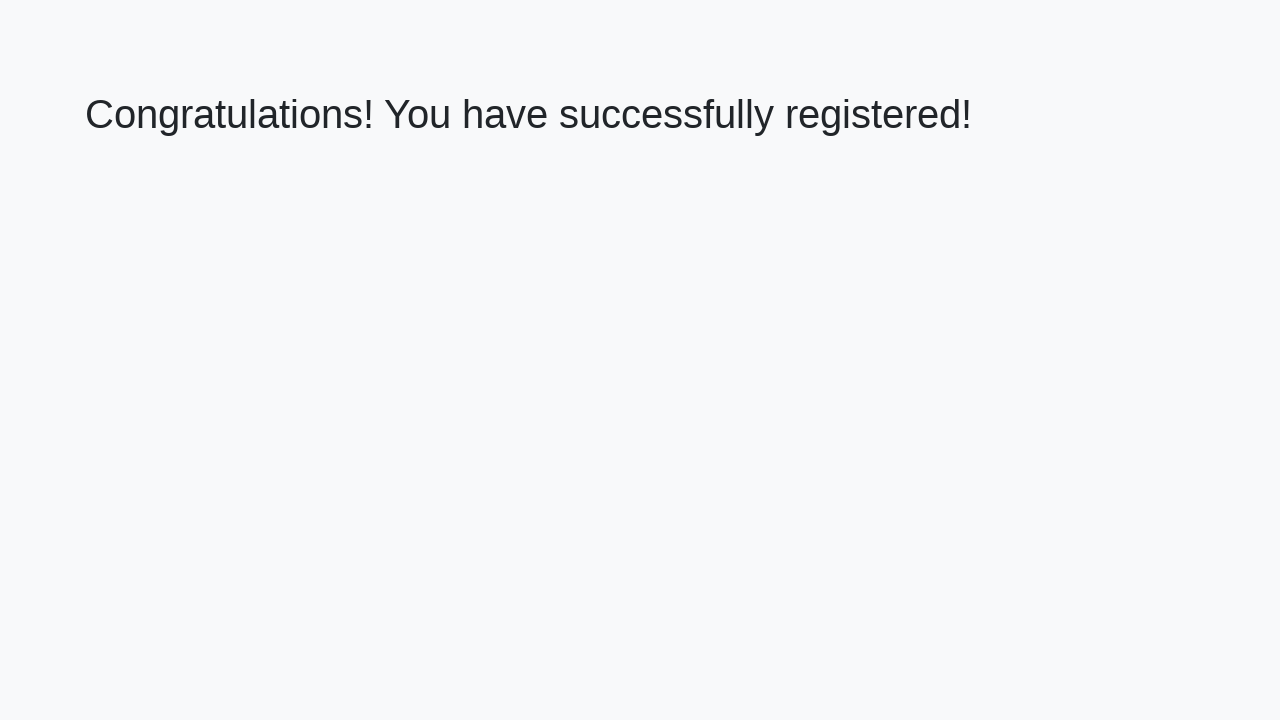

Success message heading loaded
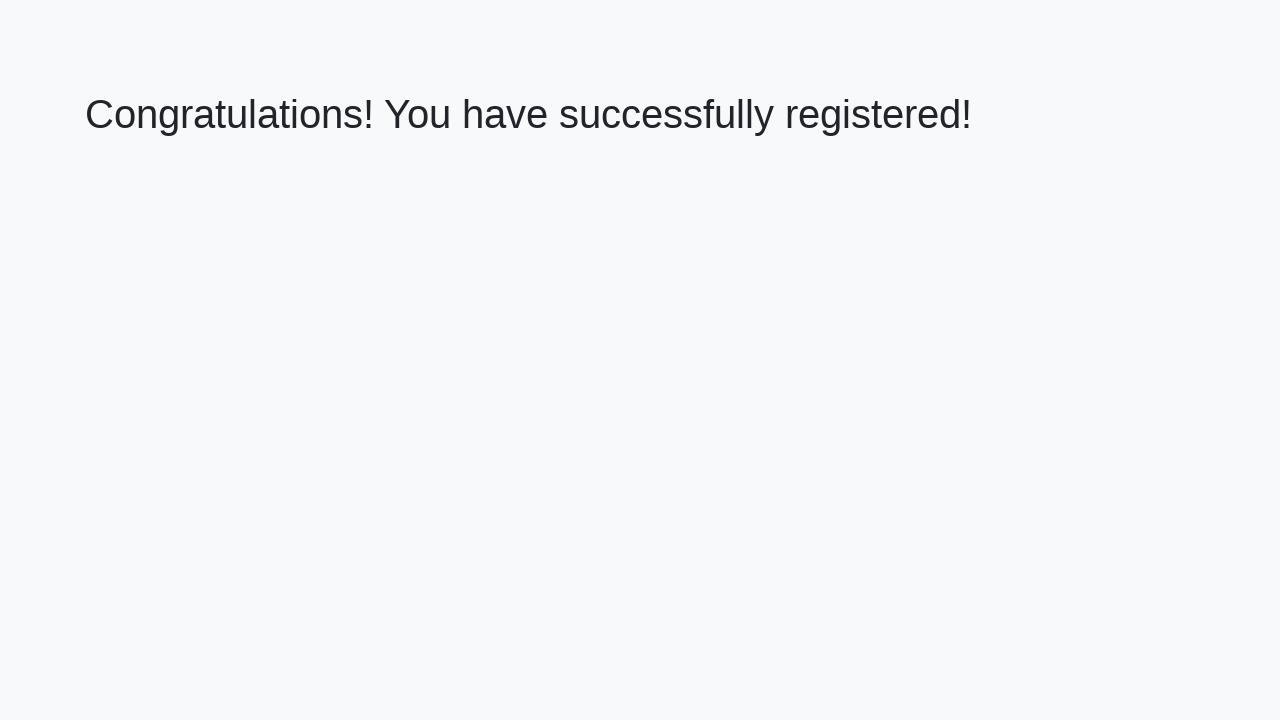

Retrieved success message text: 'Congratulations! You have successfully registered!'
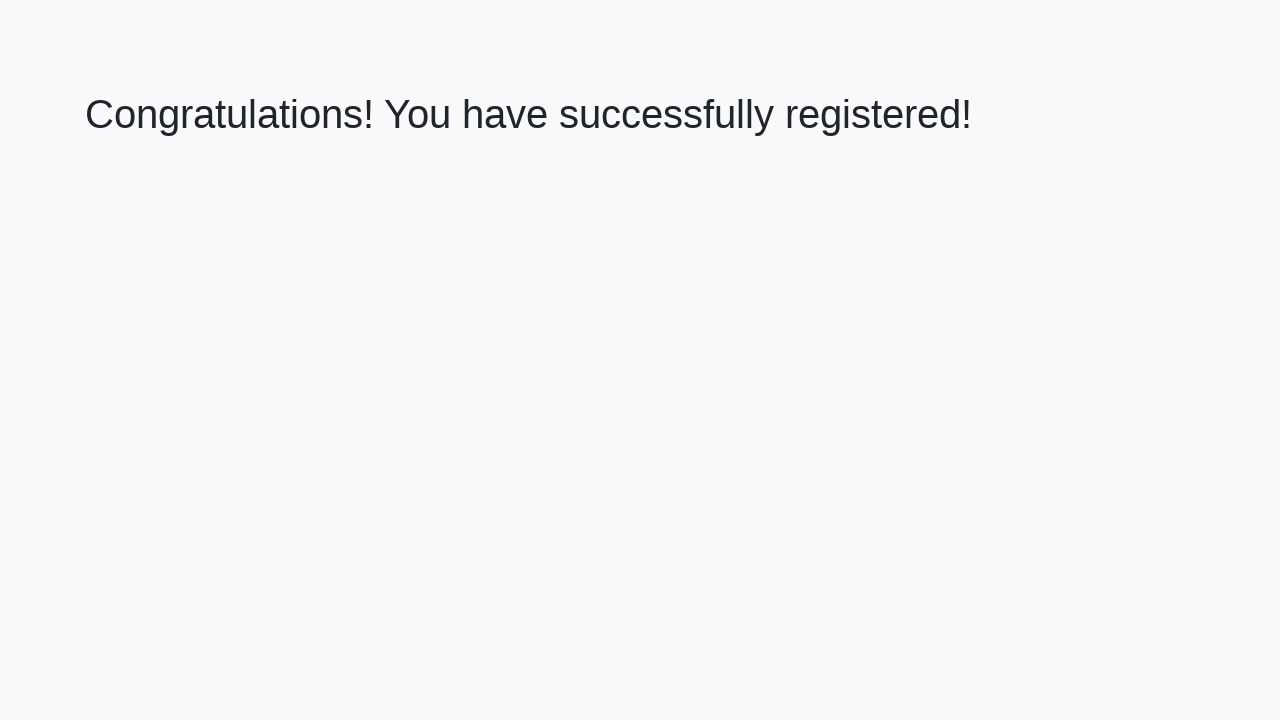

Verified success message matches expected text
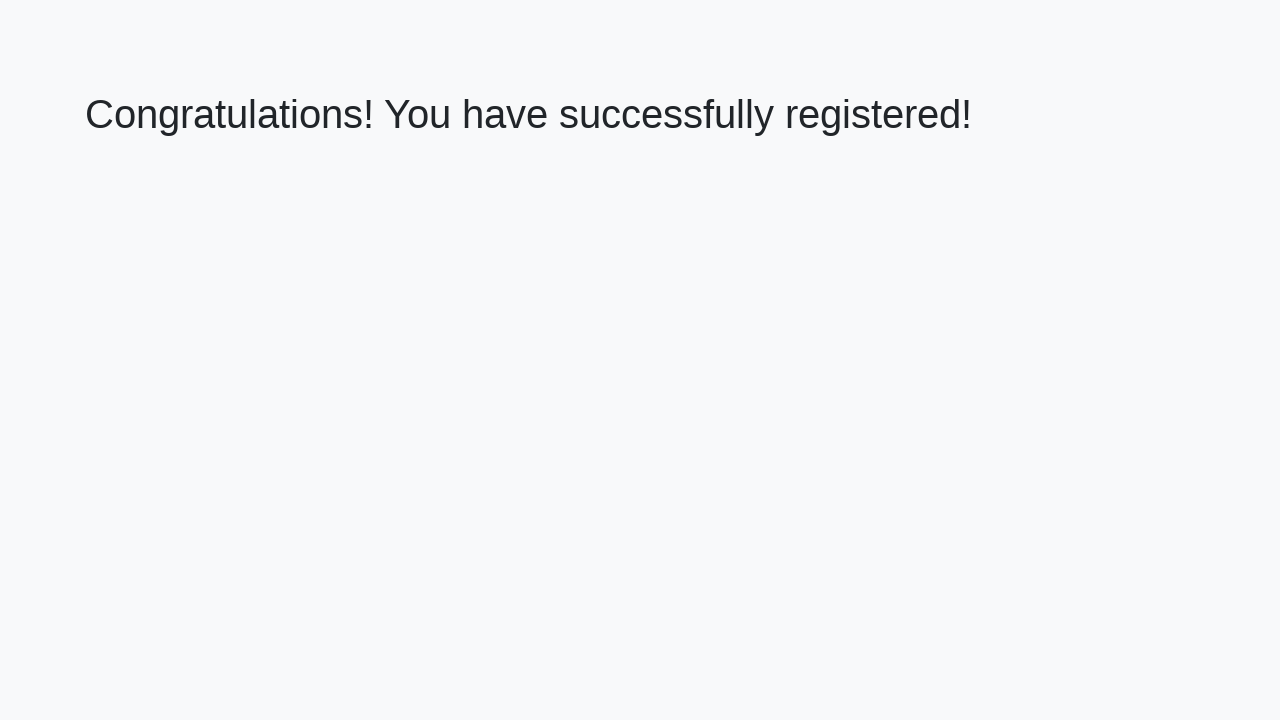

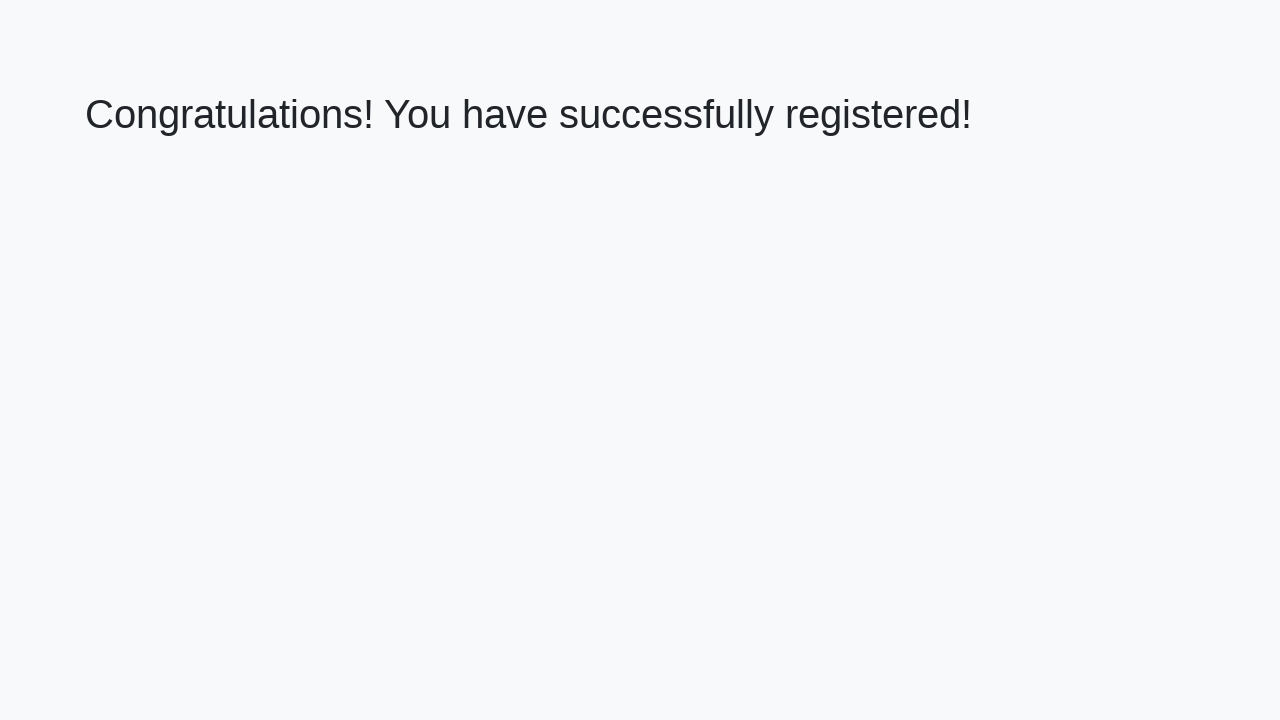